Tests form validation by adding a product to cart, proceeding to checkout, and attempting to complete purchase without filling the form to verify modal behavior.

Starting URL: https://www.demoblaze.com

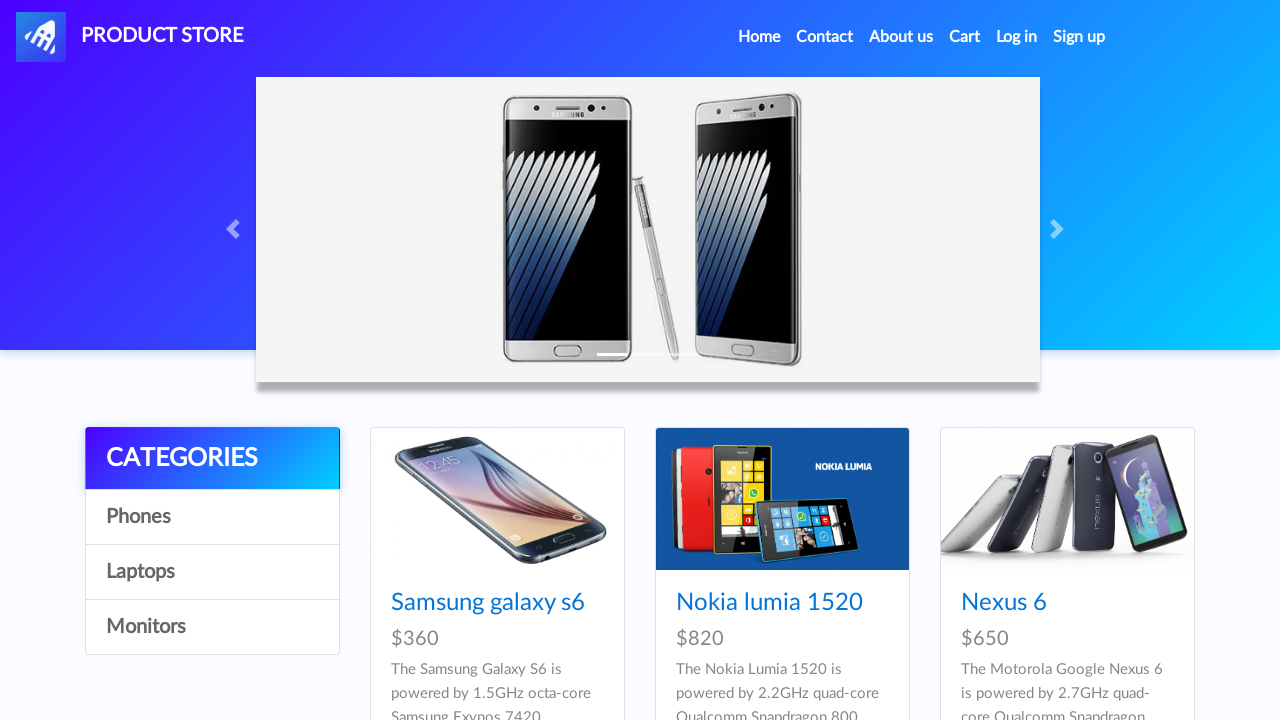

Clicked Laptops category at (212, 572) on a:has-text('Laptops')
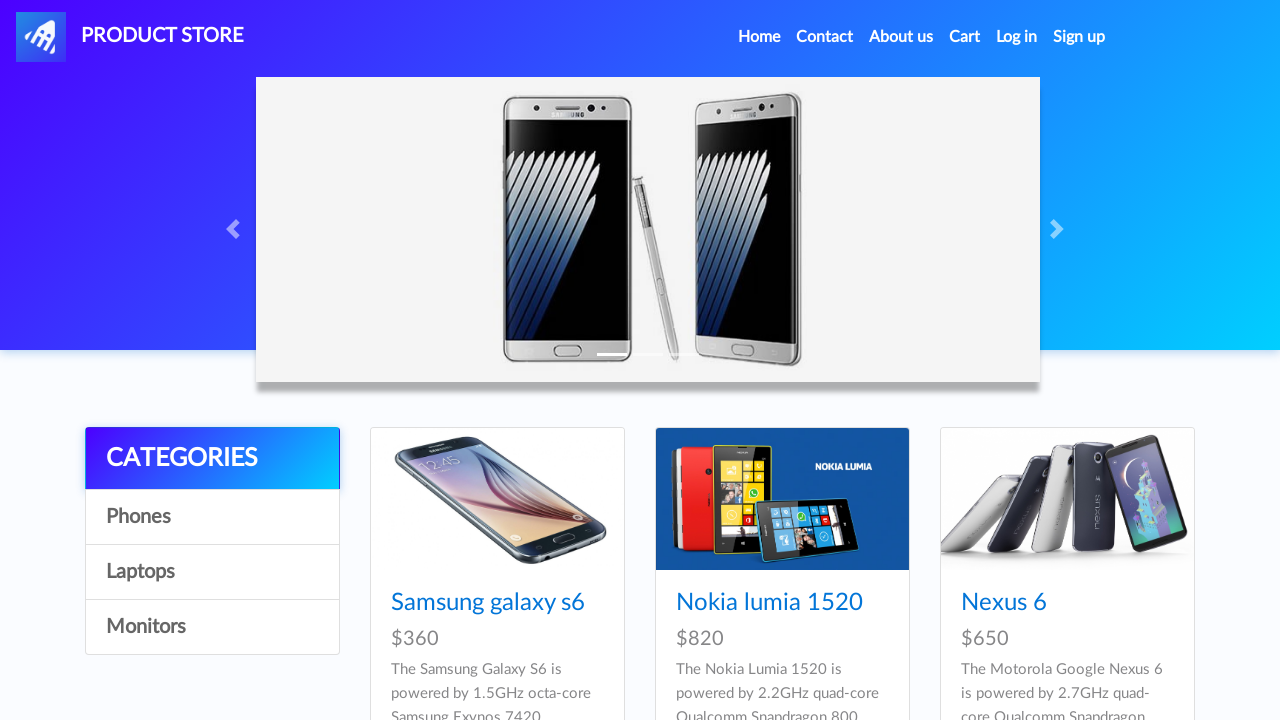

Waited for page to load after selecting Laptops
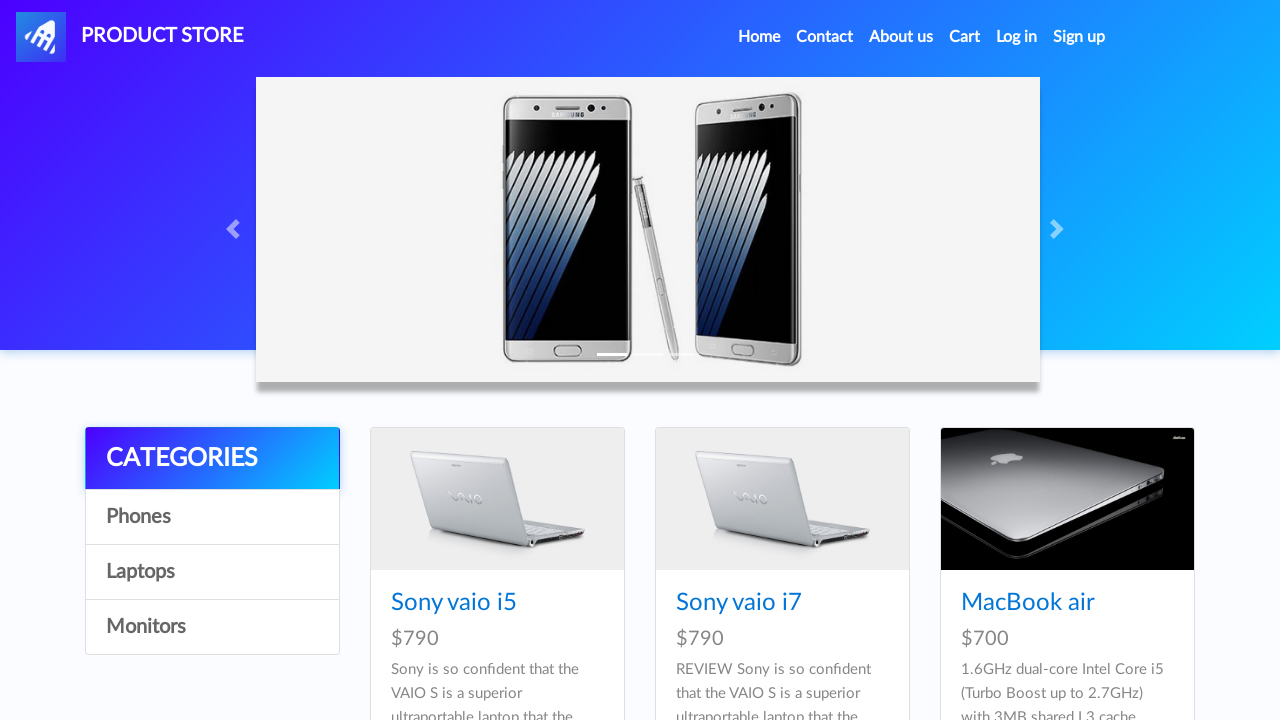

Product card loaded and visible
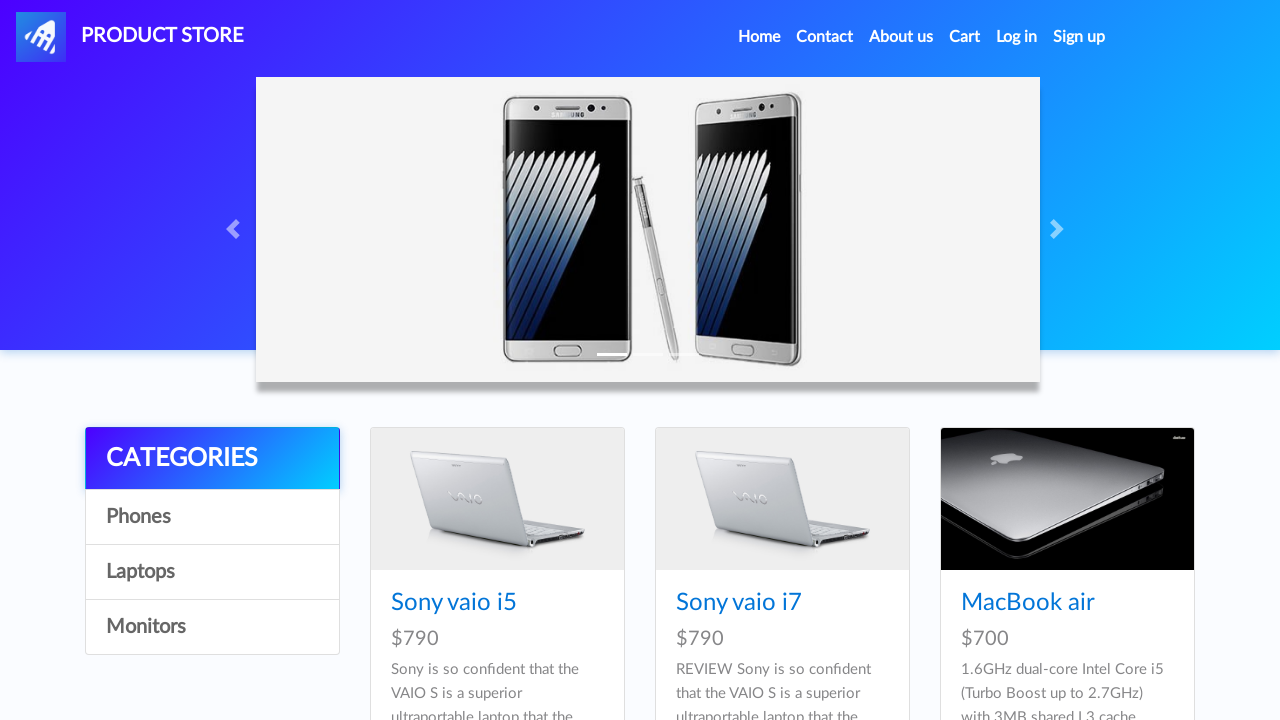

Clicked first product to view details at (454, 603) on .card-block .card-title a.hrefch >> nth=0
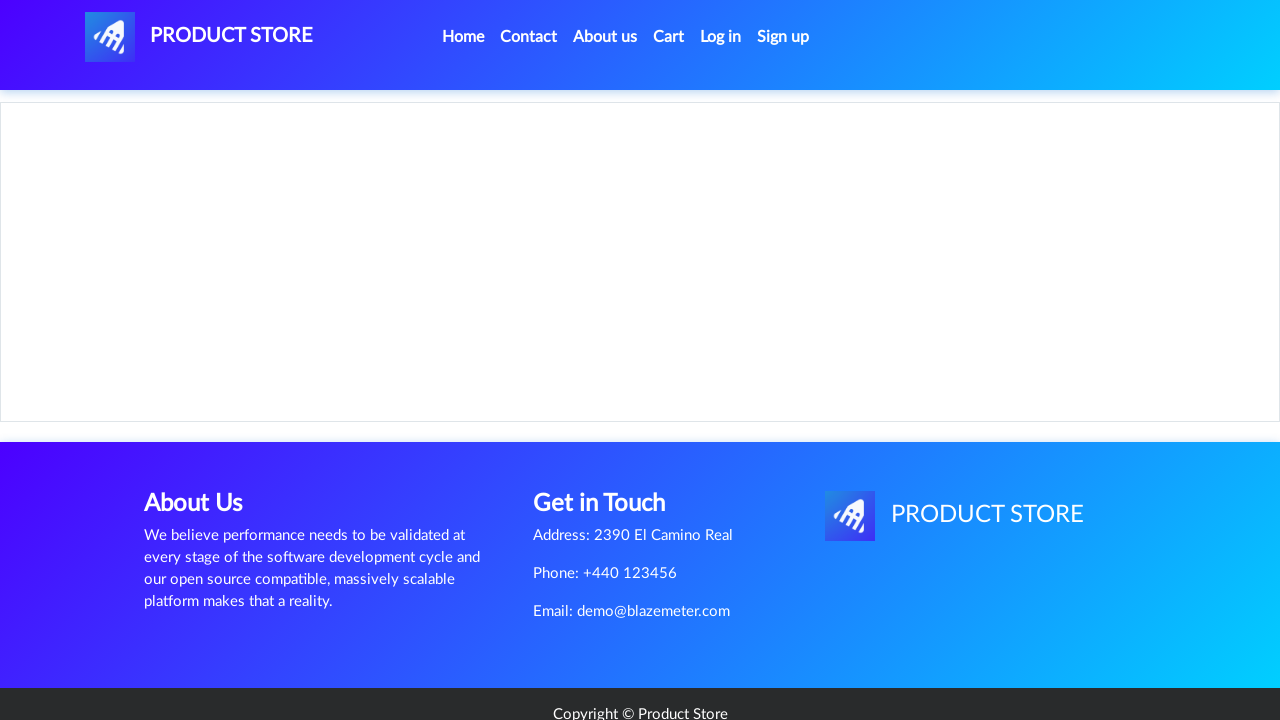

Add to Cart button loaded
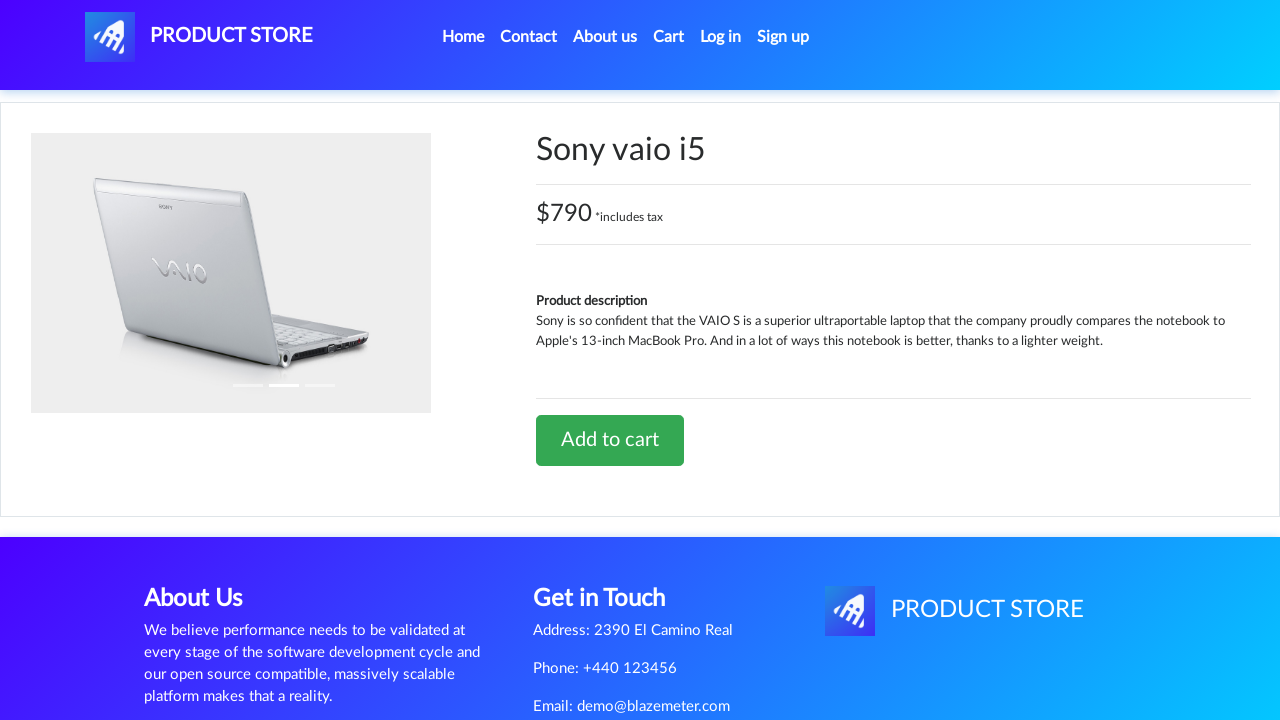

Clicked Add to Cart button and accepted confirmation dialog at (610, 440) on .btn.btn-success.btn-lg
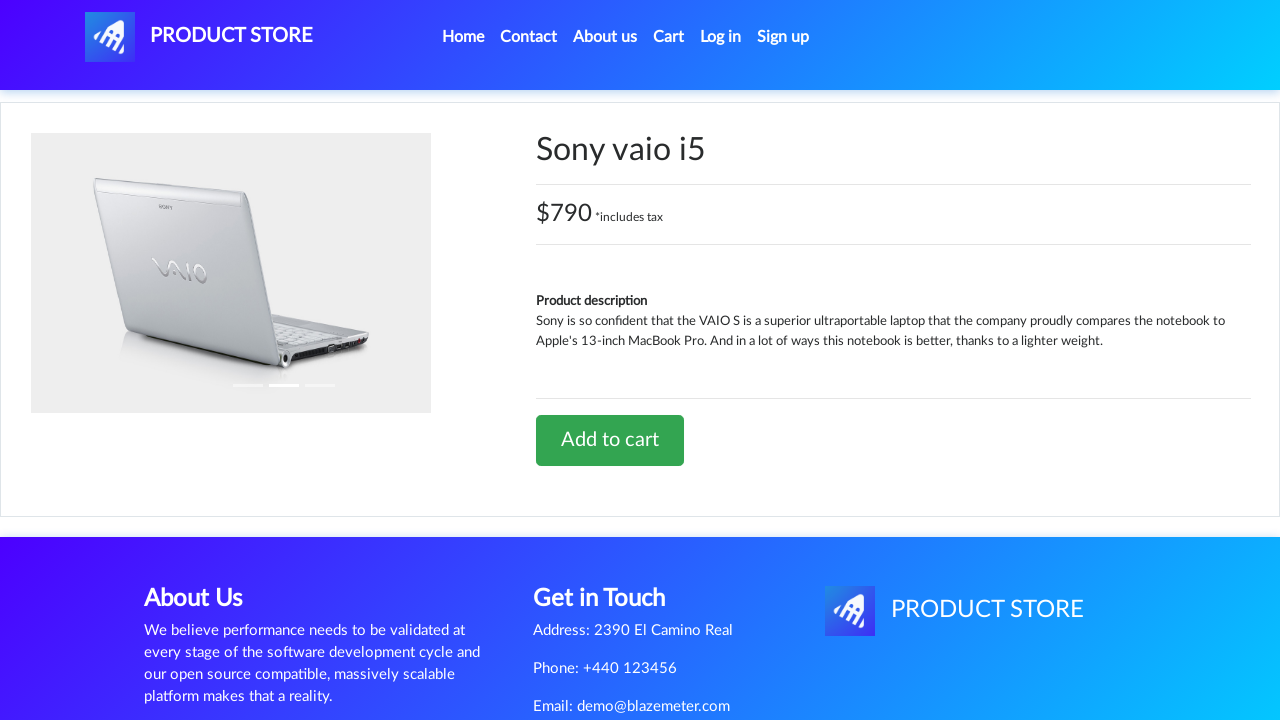

Waited after adding product to cart
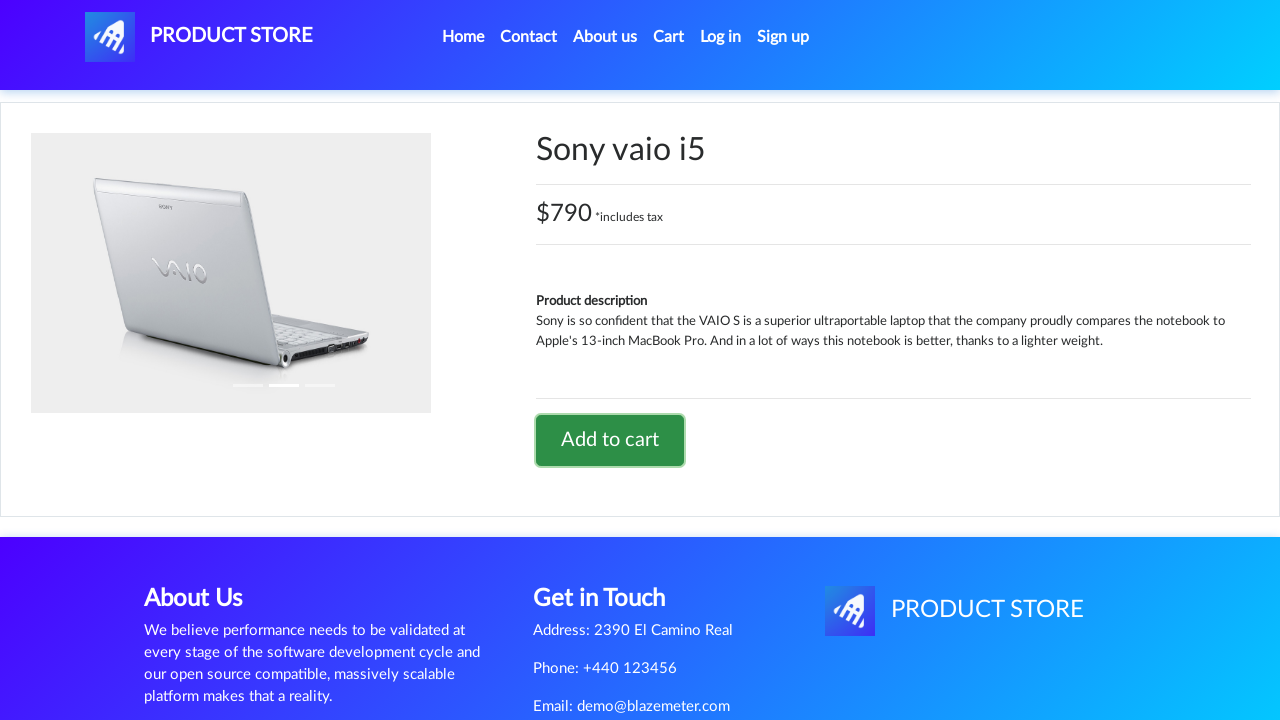

Clicked cart button to navigate to shopping cart at (669, 37) on #cartur
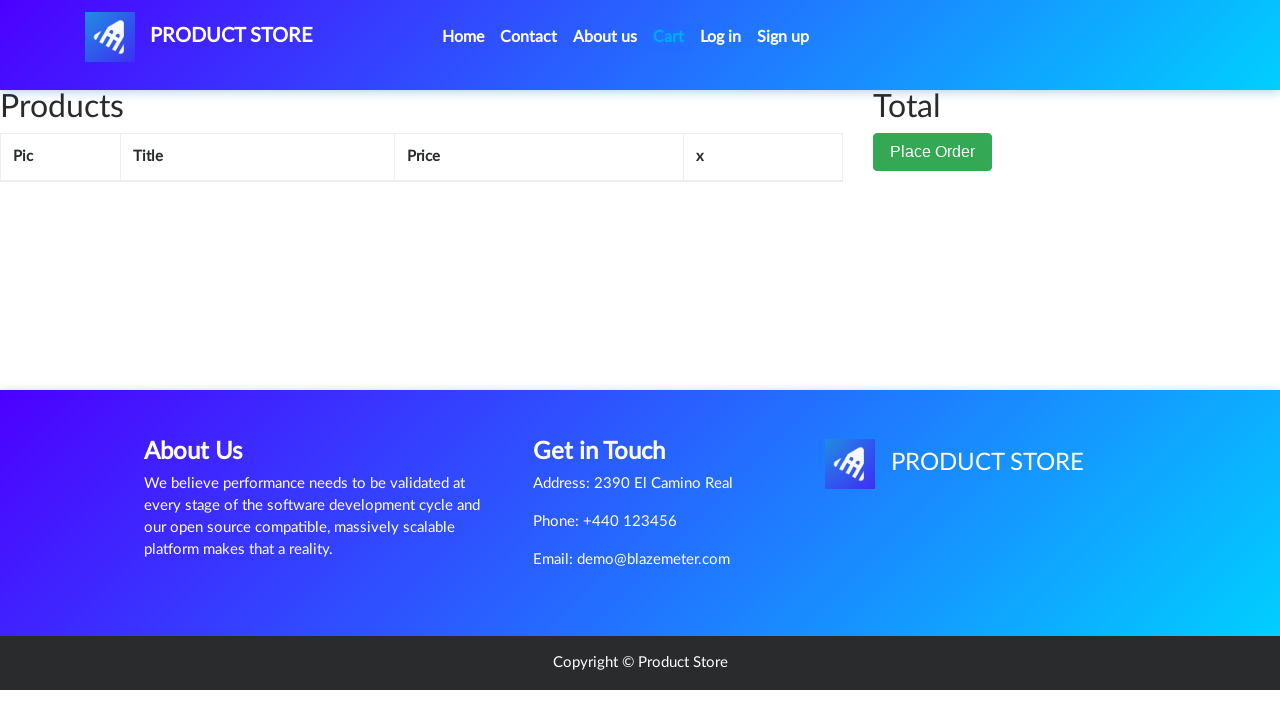

Waited for cart page to load
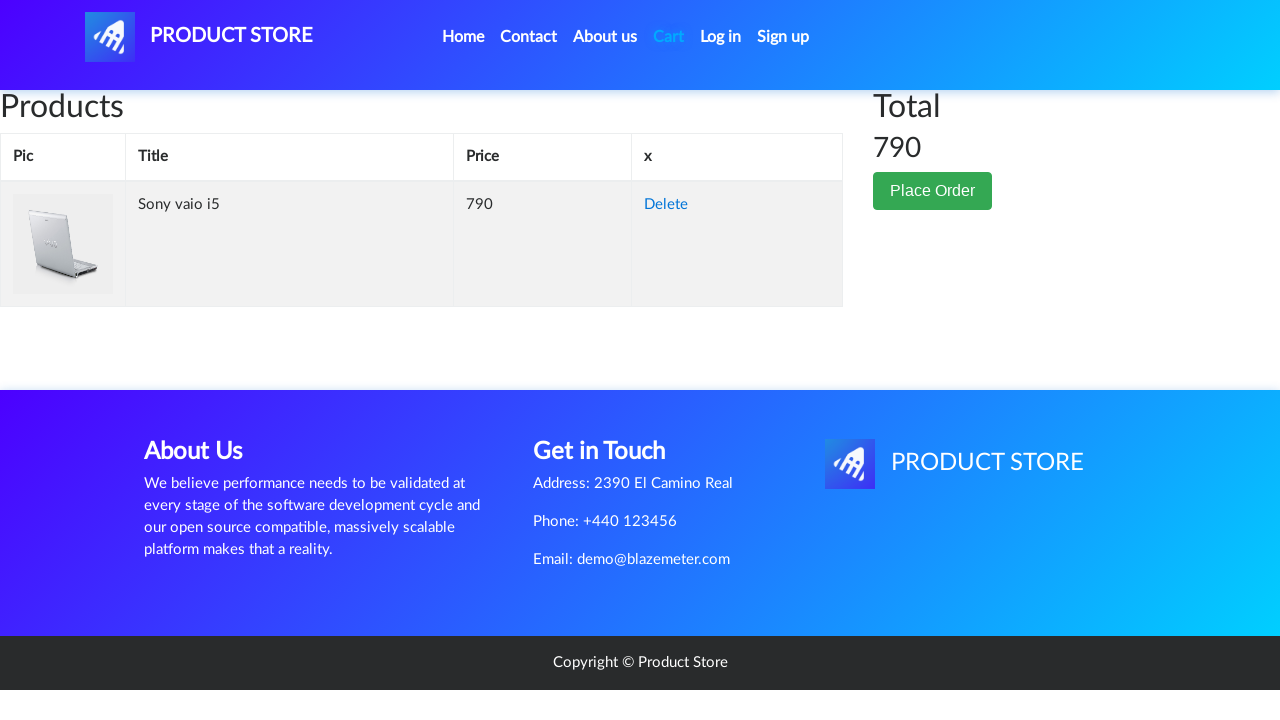

Clicked Place Order button at (933, 191) on button:has-text('Place Order')
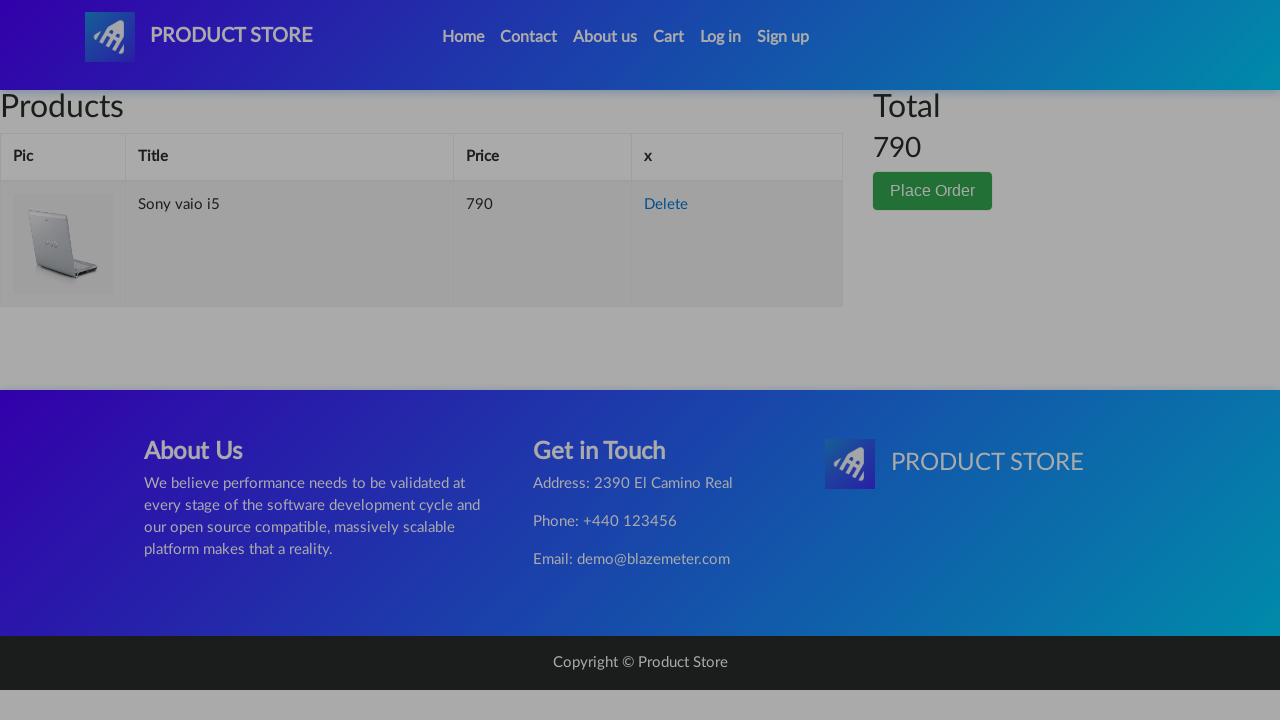

Order modal appeared on screen
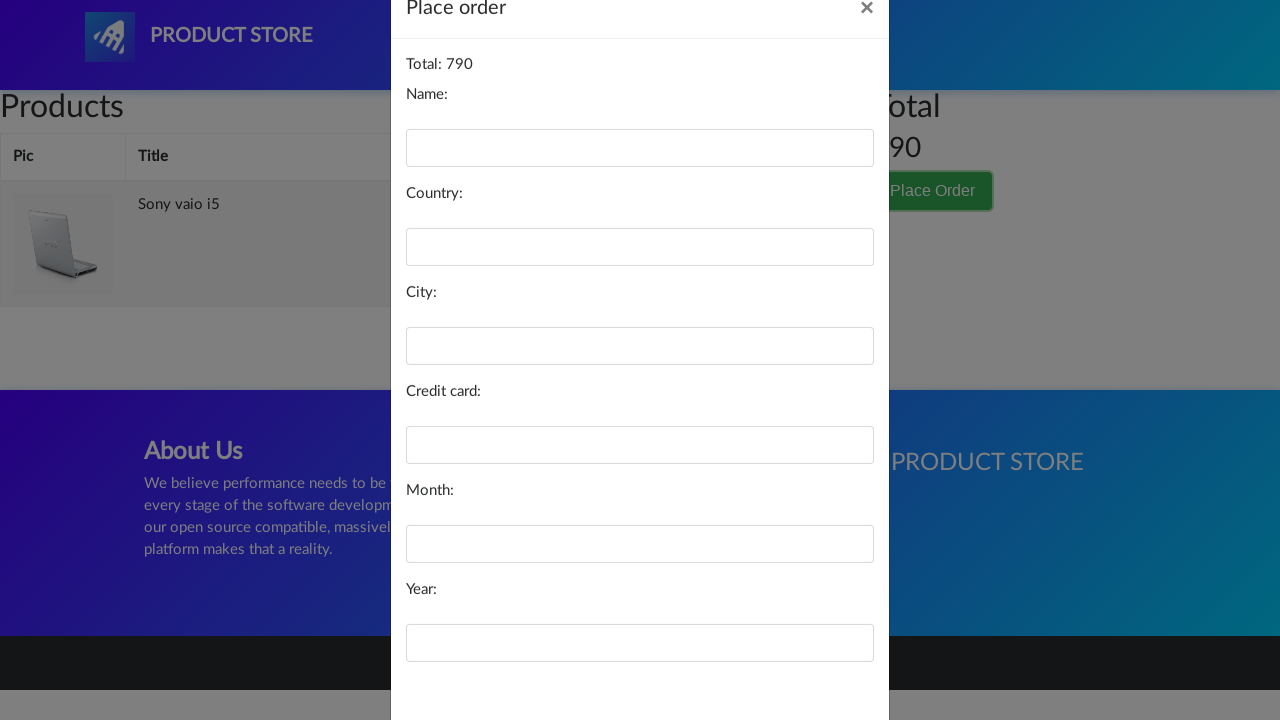

Attempted to complete purchase without filling form fields at (823, 655) on button:has-text('Purchase')
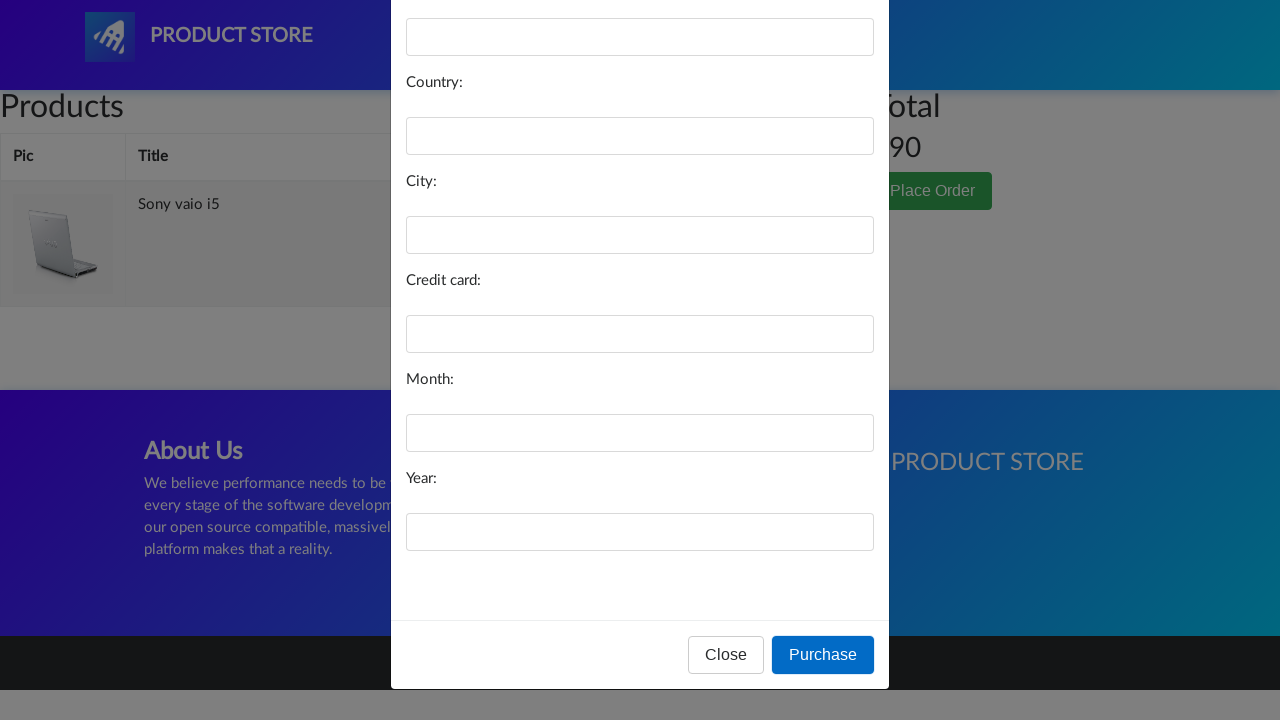

Verified order modal is still visible - form validation prevented submission
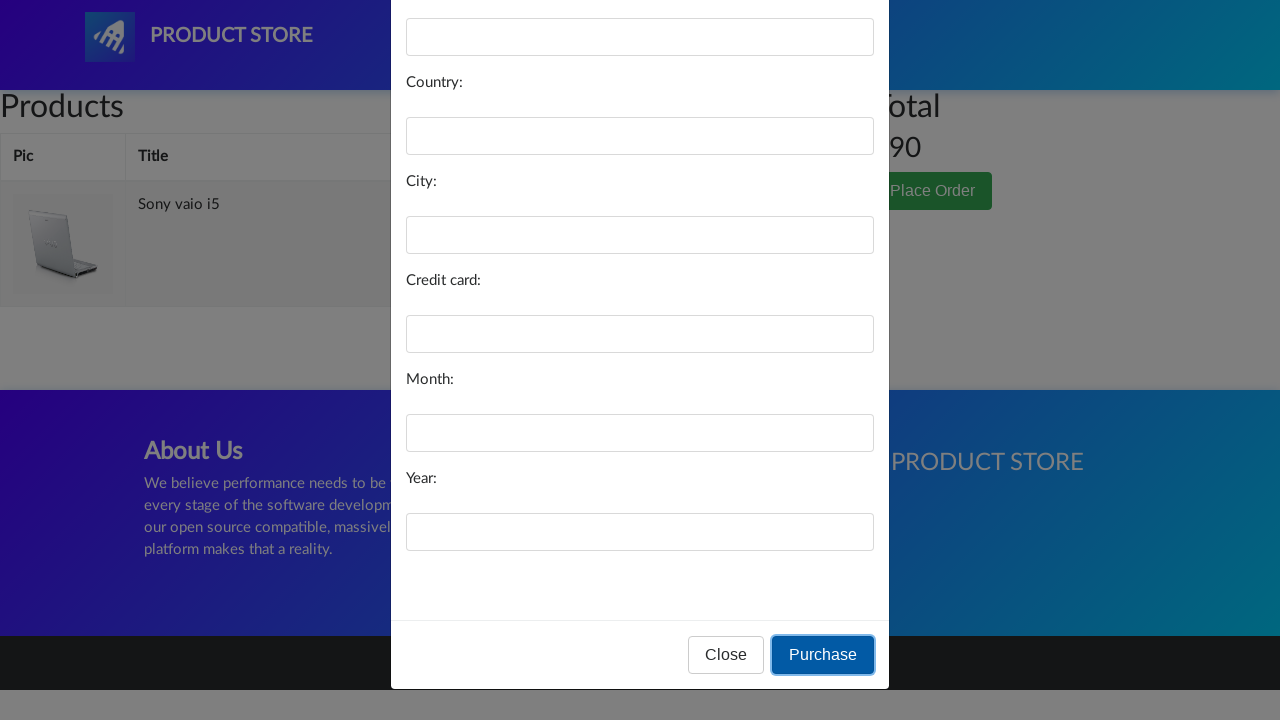

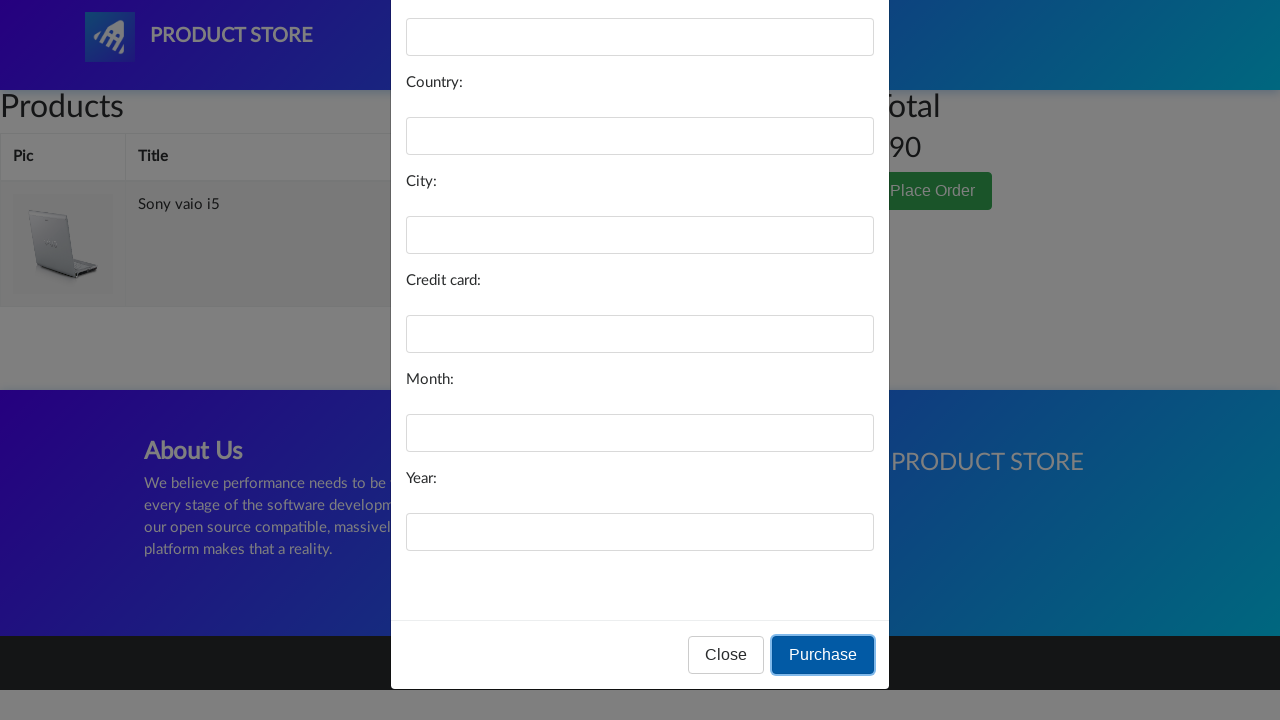